Tests a registration form by filling out personal information including name, address, email, phone, gender, hobbies, skills dropdown, date of birth, and password fields

Starting URL: https://demo.automationtesting.in/Register.html

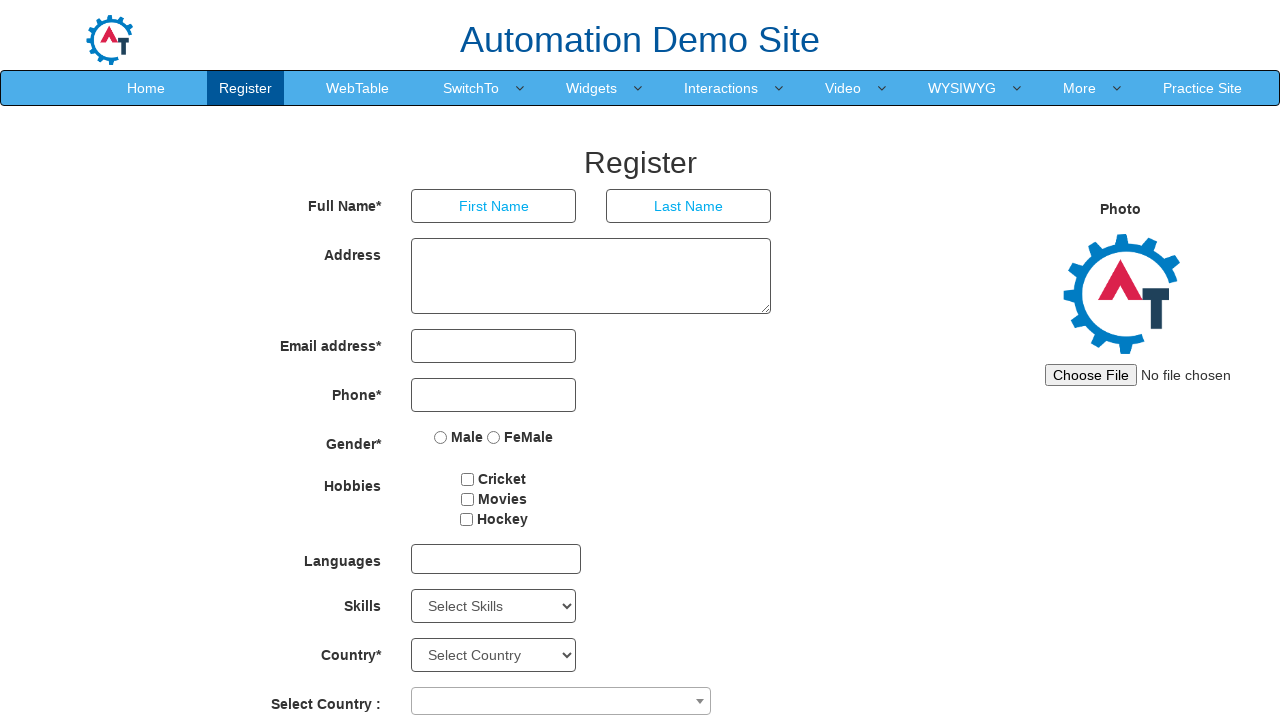

Clicked First Name input field at (494, 206) on input[placeholder='First Name']
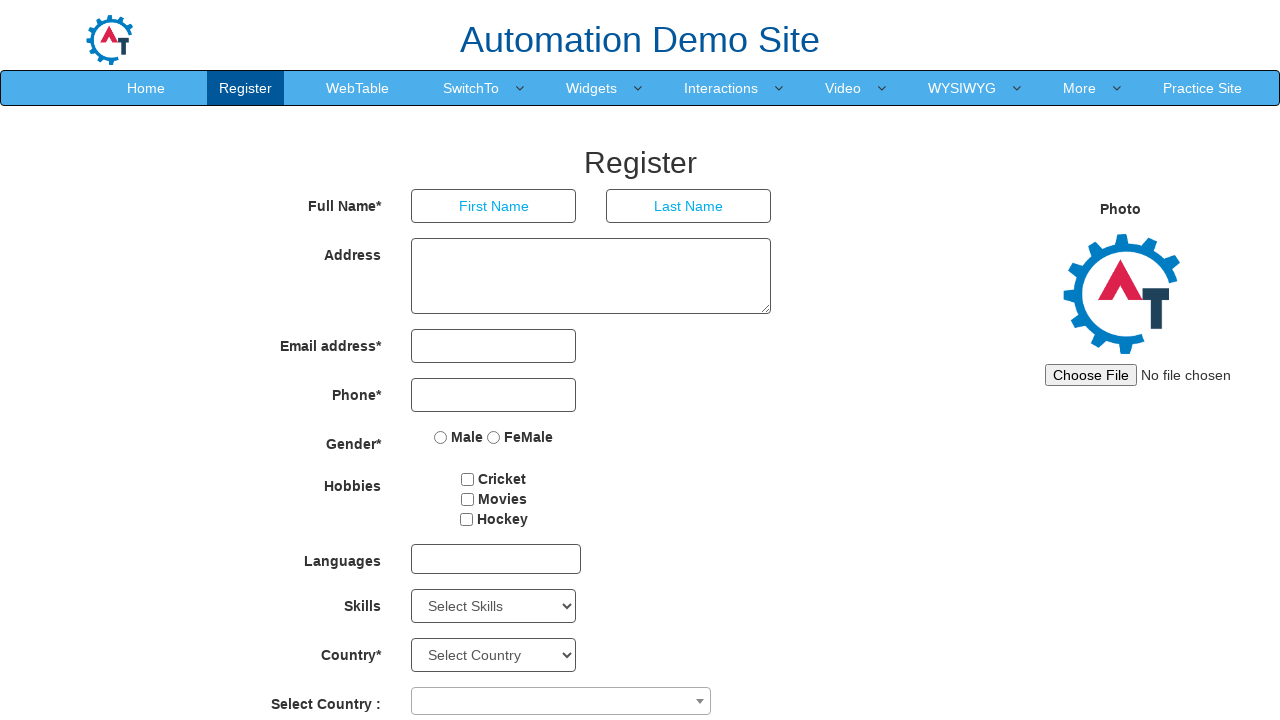

Filled First Name field with 'Michael' on input[placeholder='First Name']
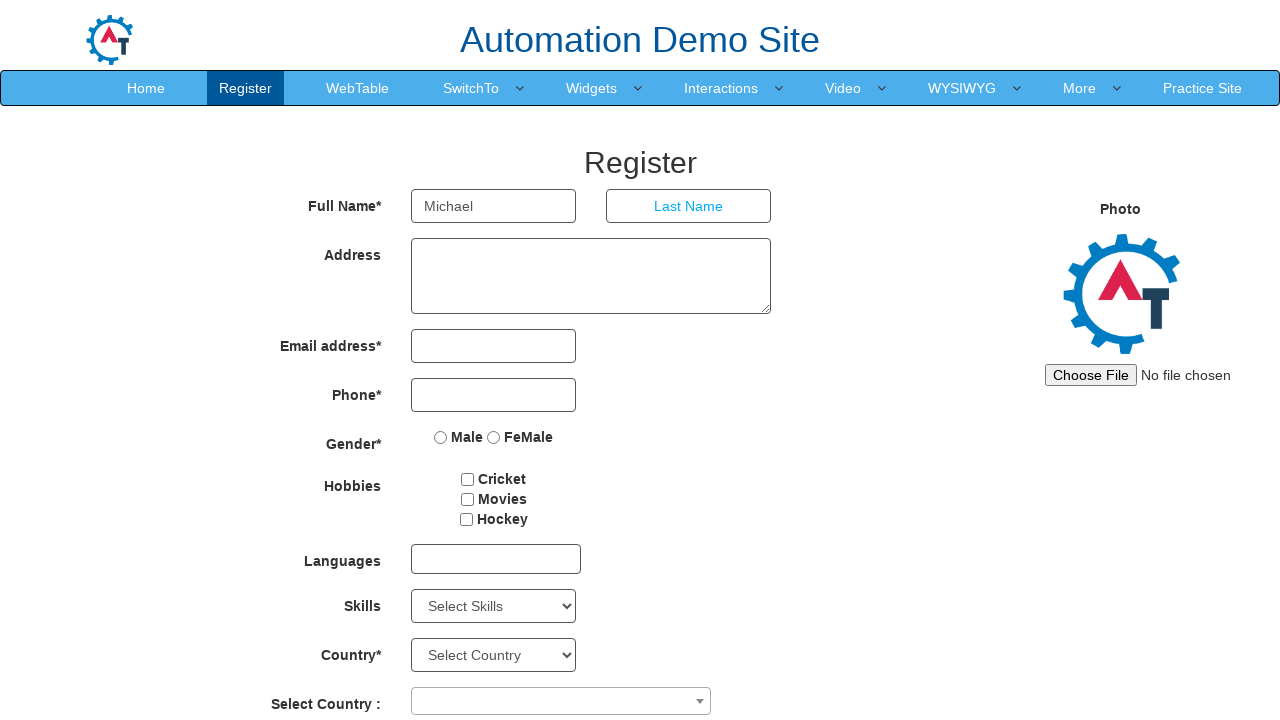

Clicked Last Name input field at (689, 206) on input[placeholder='Last Name']
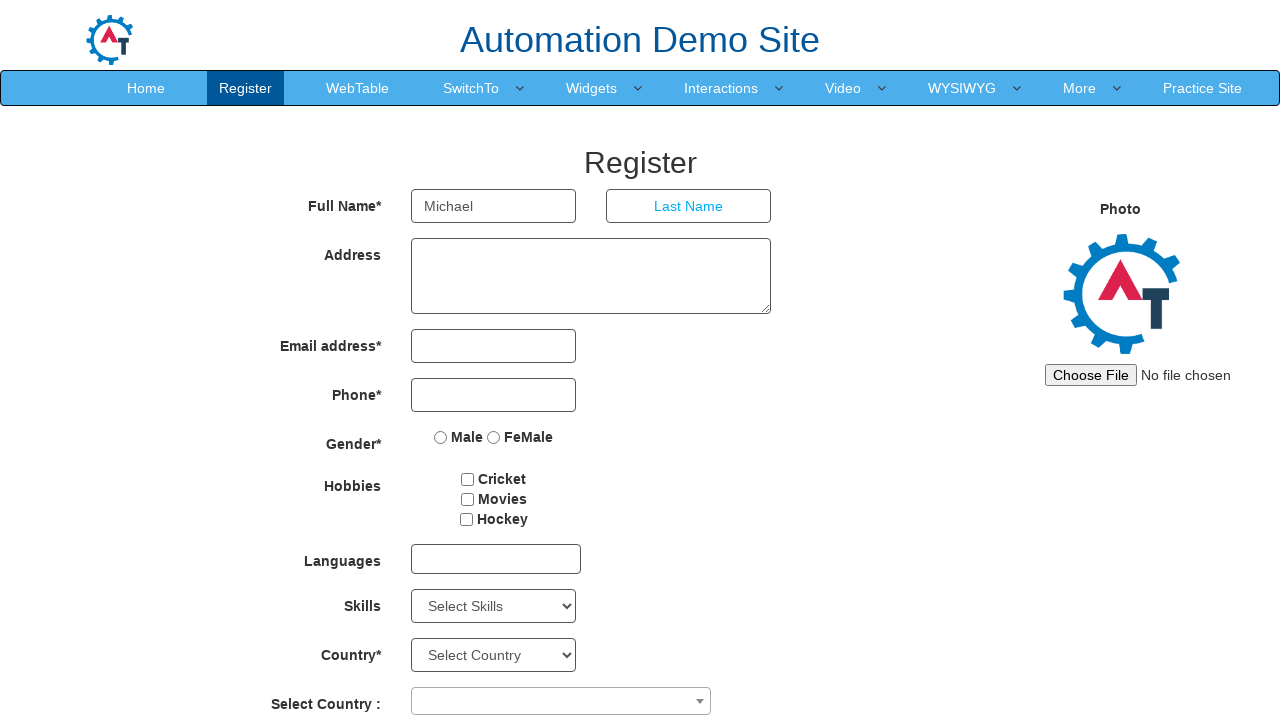

Filled Last Name field with 'Thompson' on input[placeholder='Last Name']
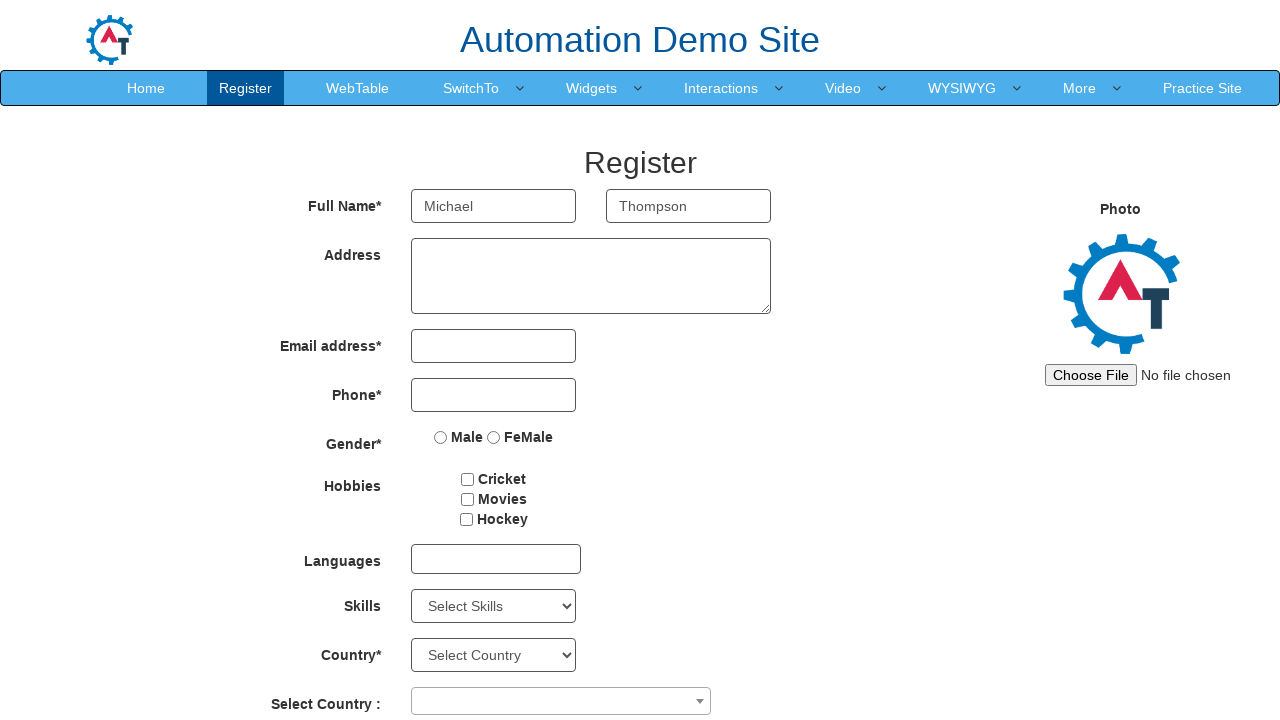

Clicked Address textarea field at (591, 276) on textarea[ng-model='Adress']
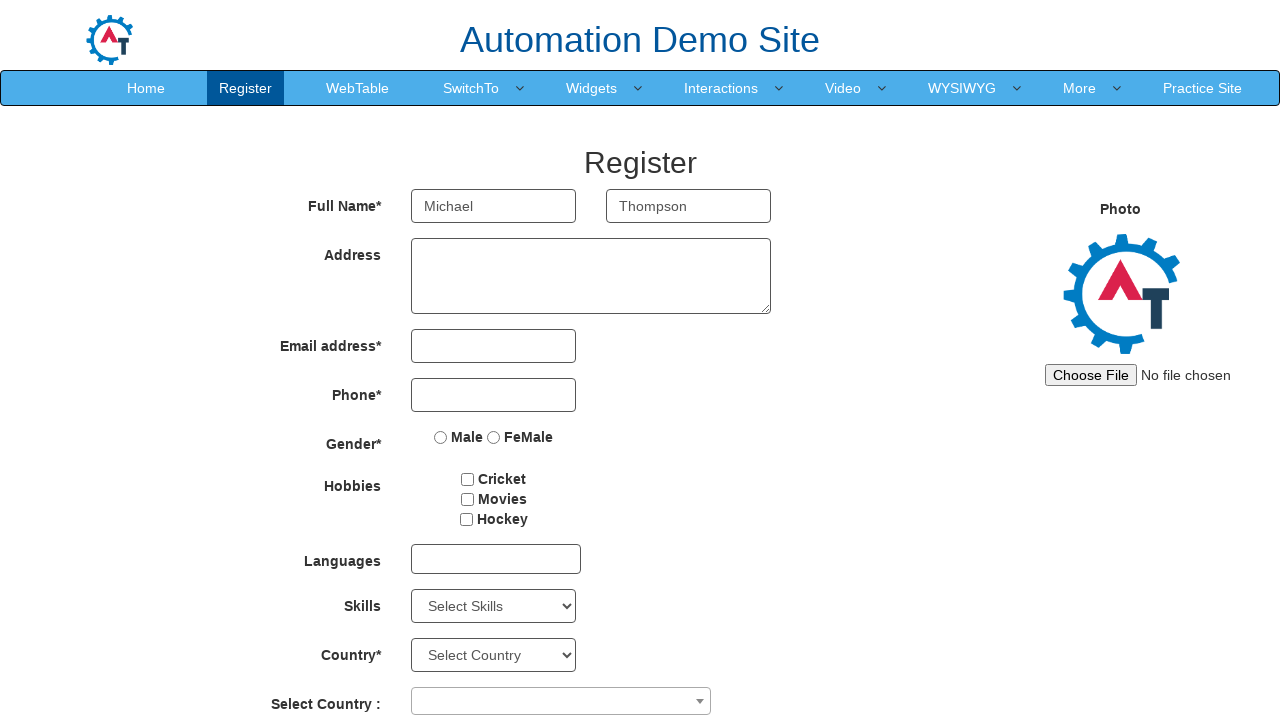

Filled Address field with '742 Evergreen Terrace, Springfield' on textarea[ng-model='Adress']
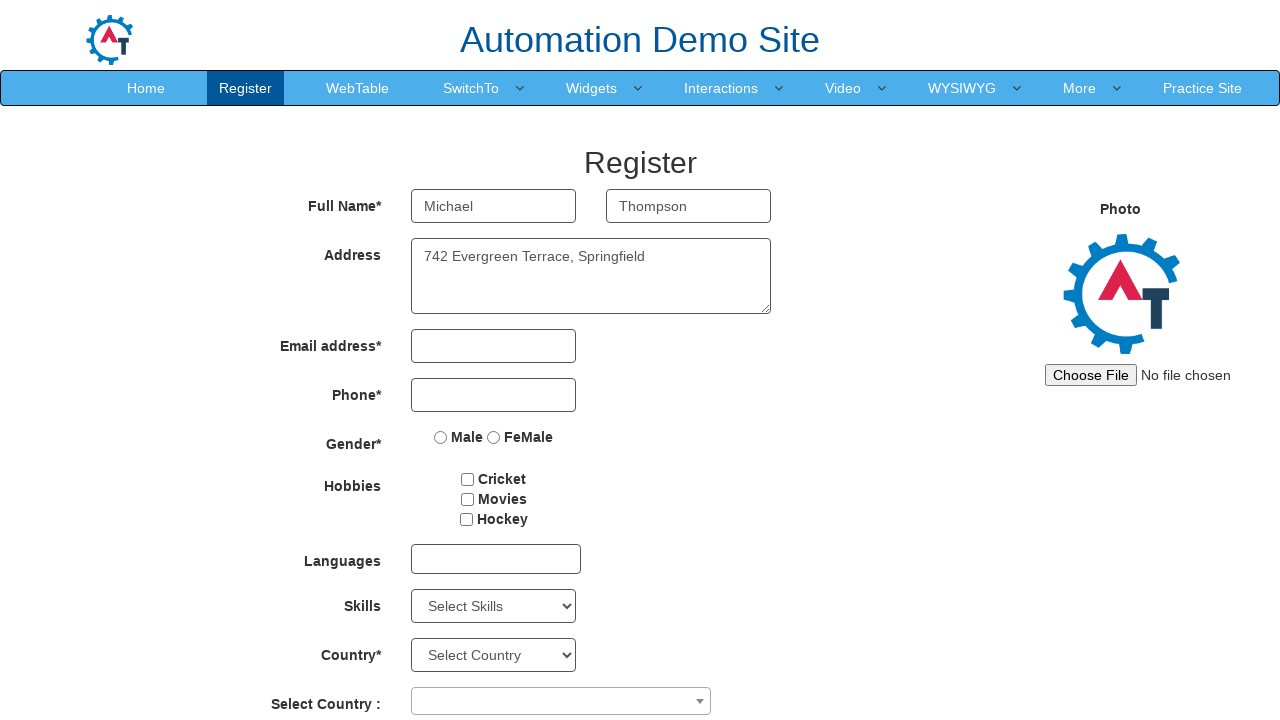

Clicked Email input field at (494, 346) on input[ng-model='EmailAdress']
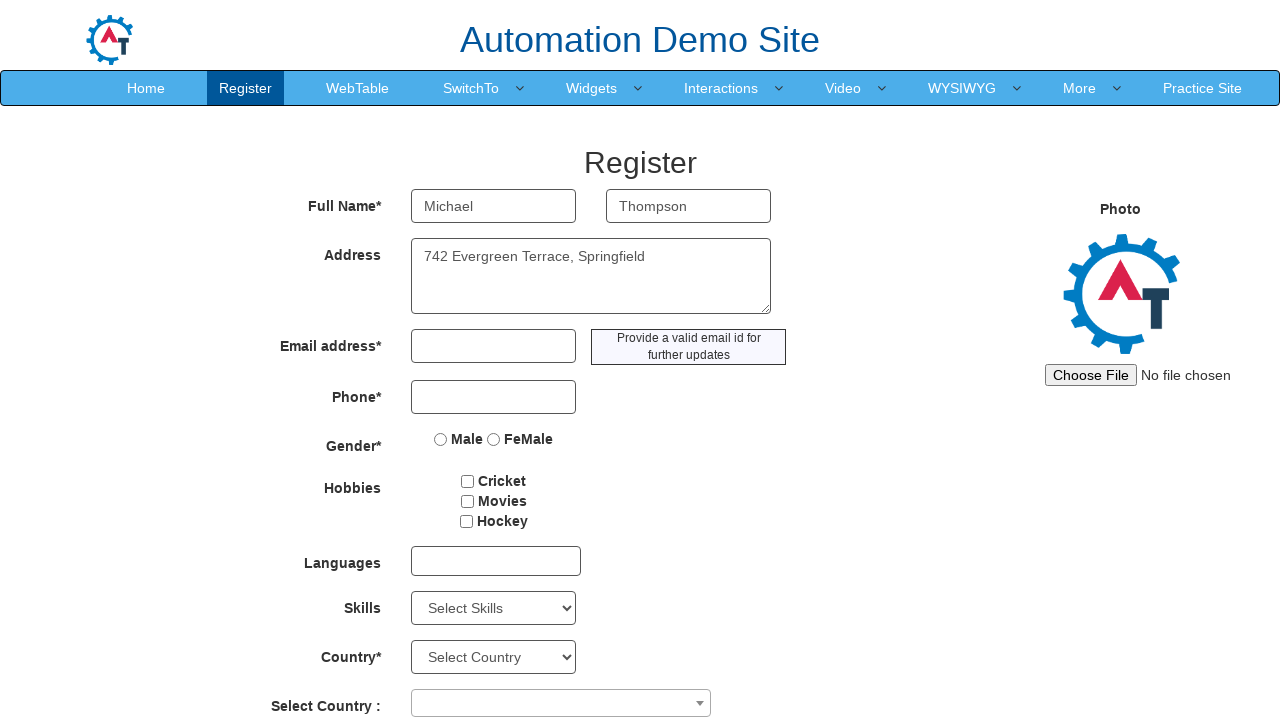

Filled Email field with 'michael.thompson@example.com' on input[ng-model='EmailAdress']
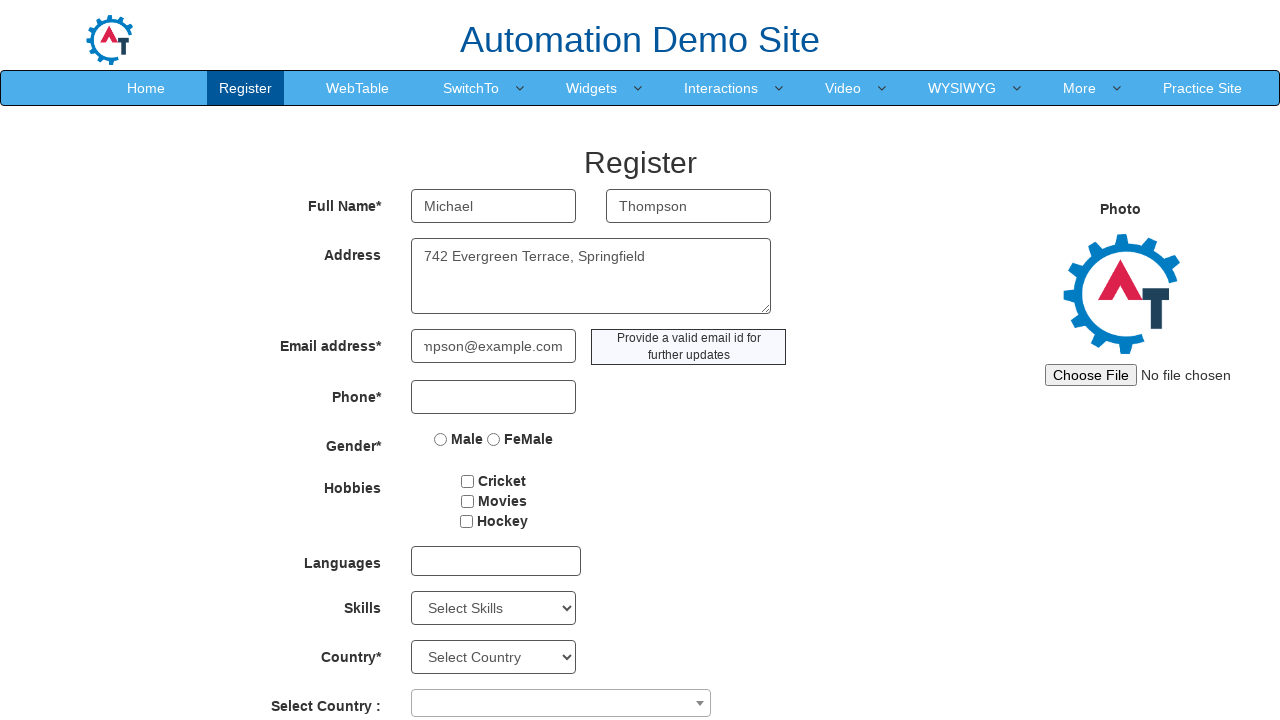

Clicked Phone Number input field at (494, 397) on input[ng-model='Phone']
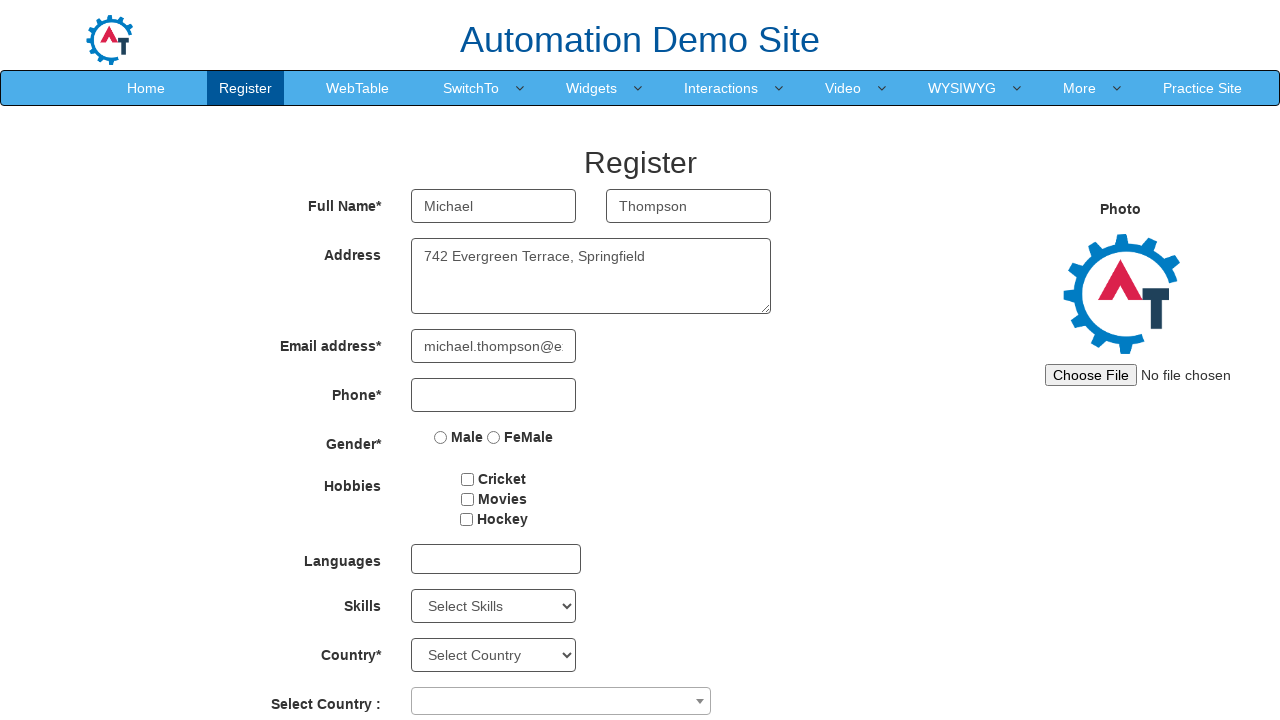

Filled Phone Number field with '5551234567' on input[ng-model='Phone']
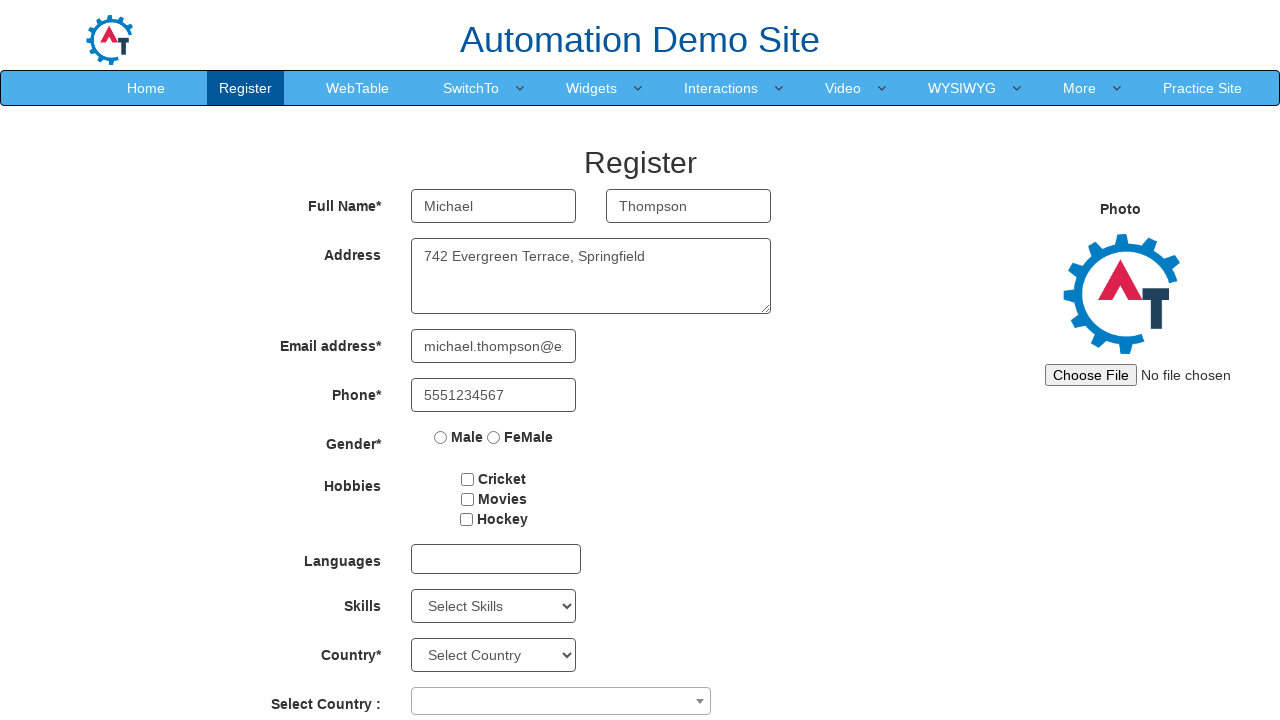

Selected Male gender option at (441, 437) on input[value='Male']
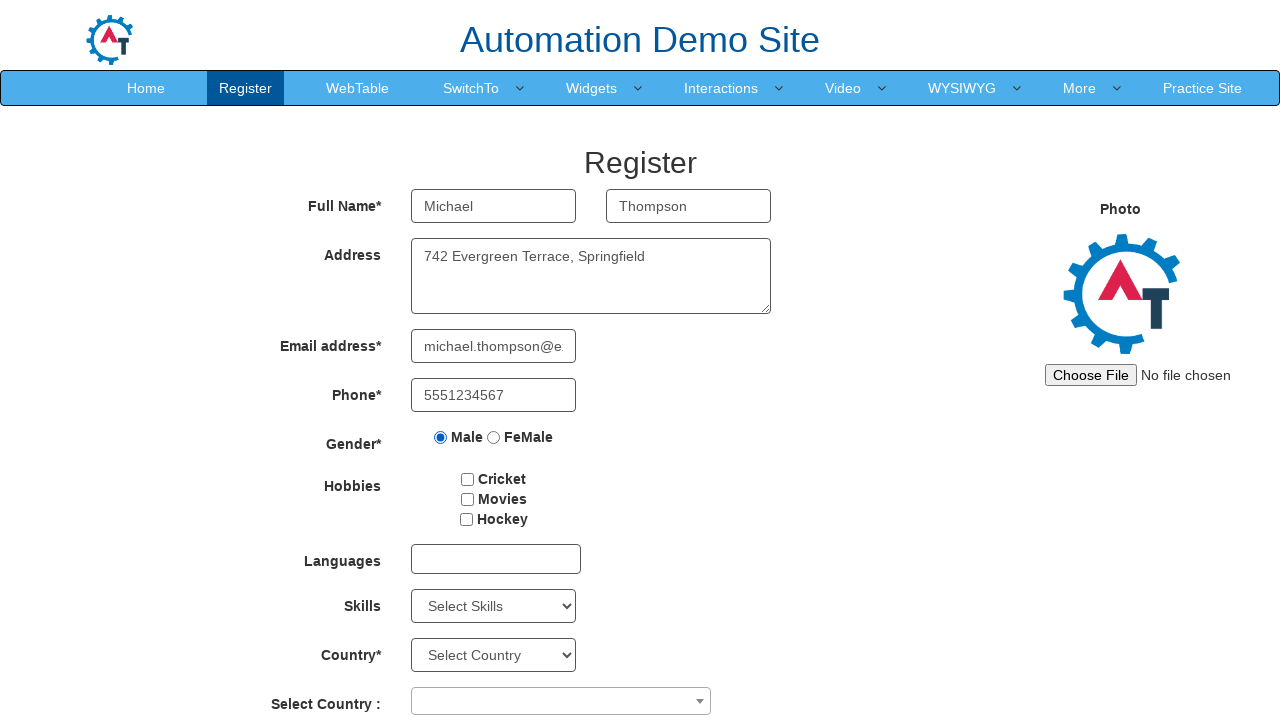

Selected Cricket hobby at (468, 479) on input[value='Cricket']
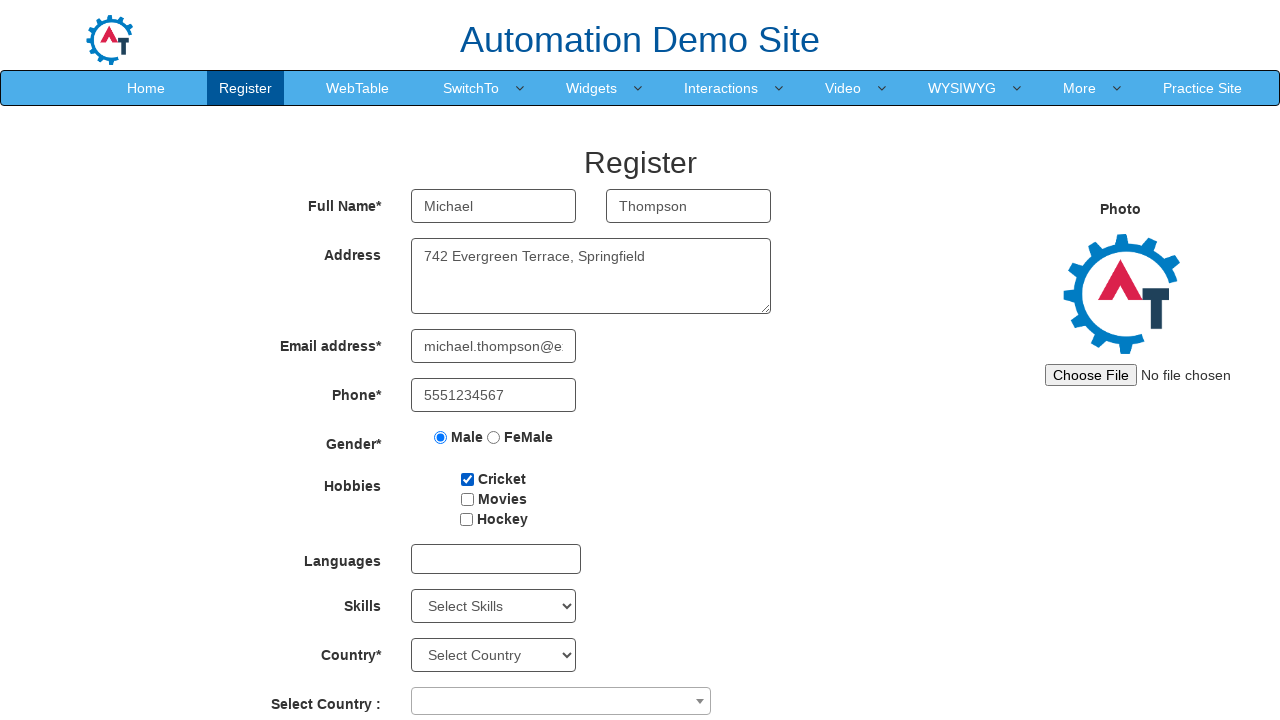

Selected 'APIs' from Skills dropdown on select#Skills
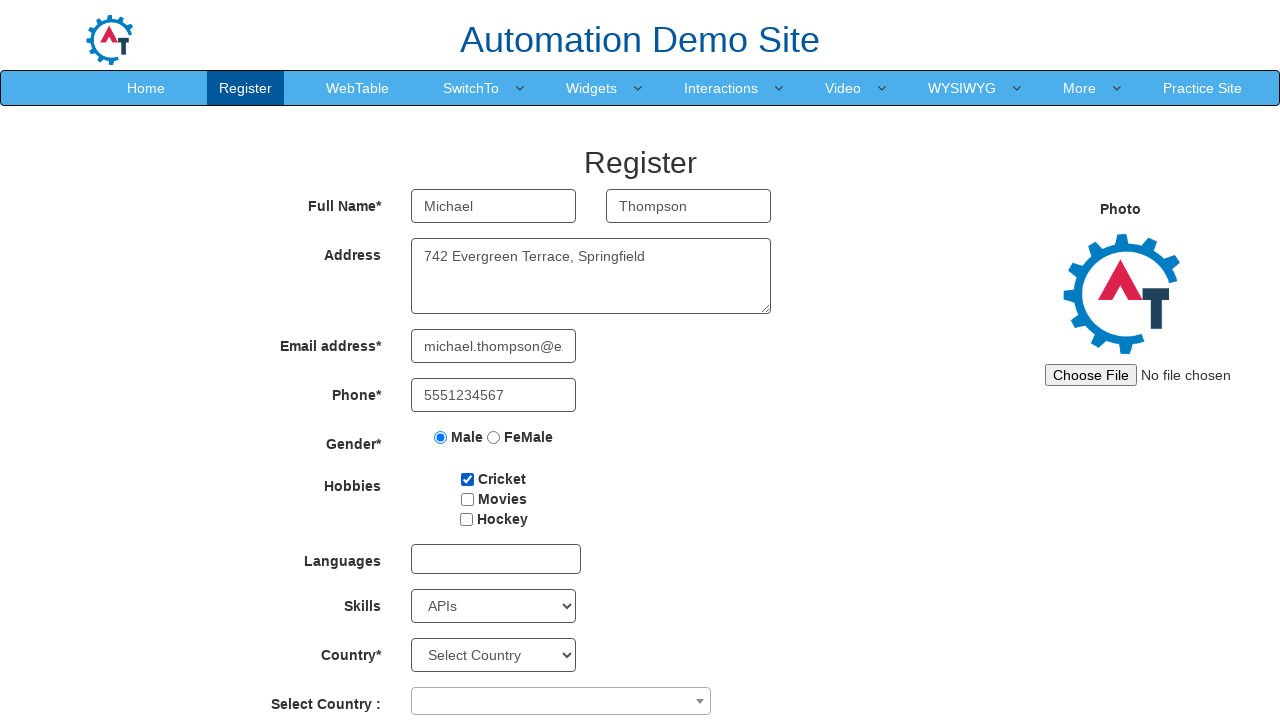

Selected Year '1995' for date of birth on select[placeholder='Year']
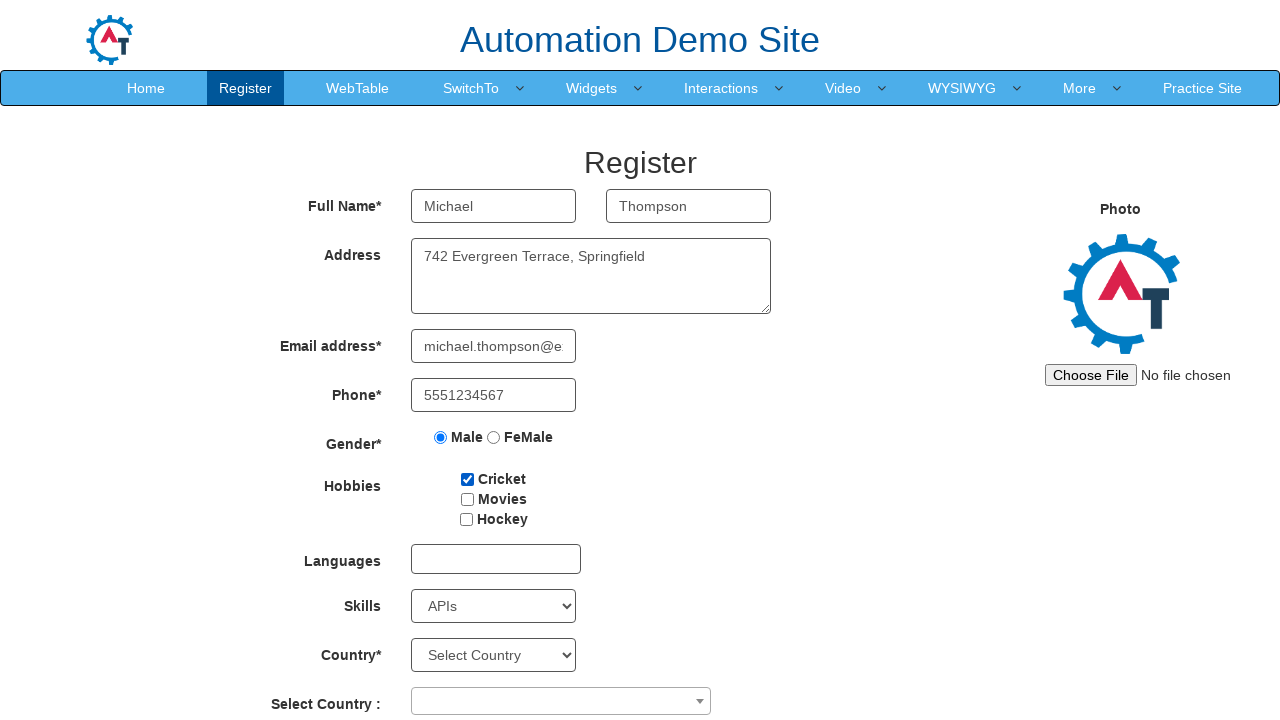

Selected Month 'June' for date of birth on select[placeholder='Month']
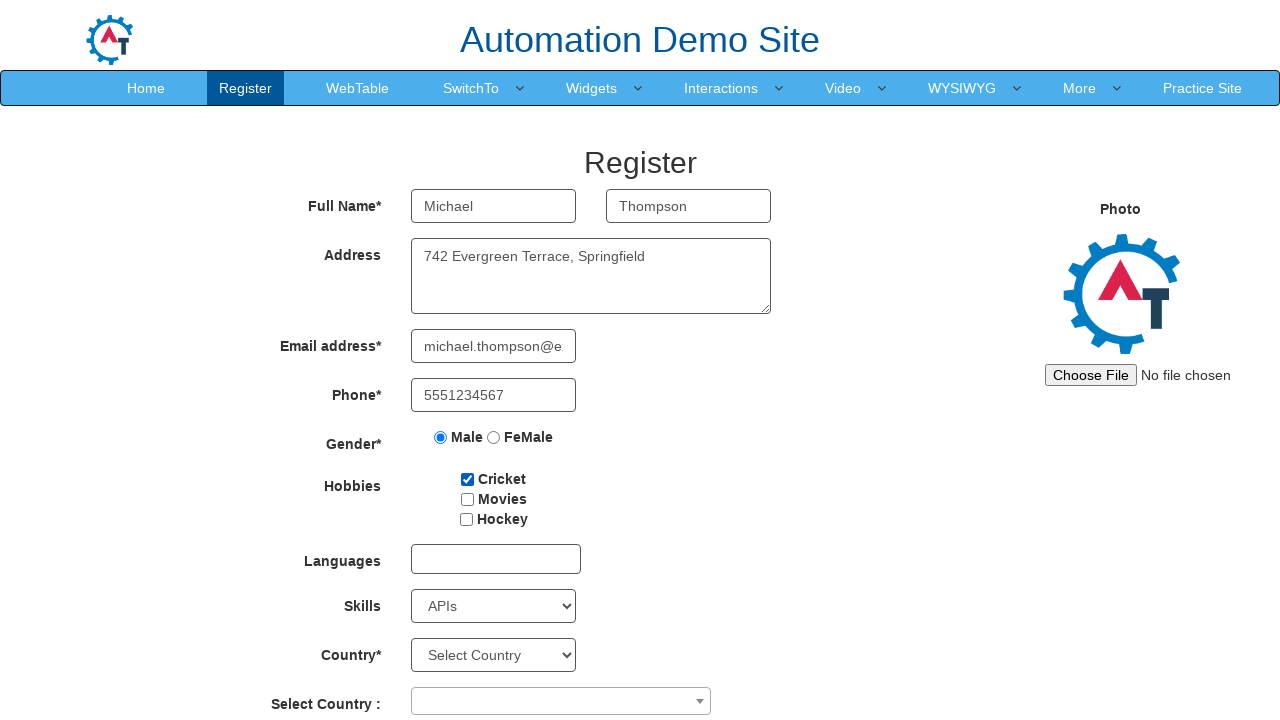

Selected Day '15' for date of birth on select[placeholder='Day']
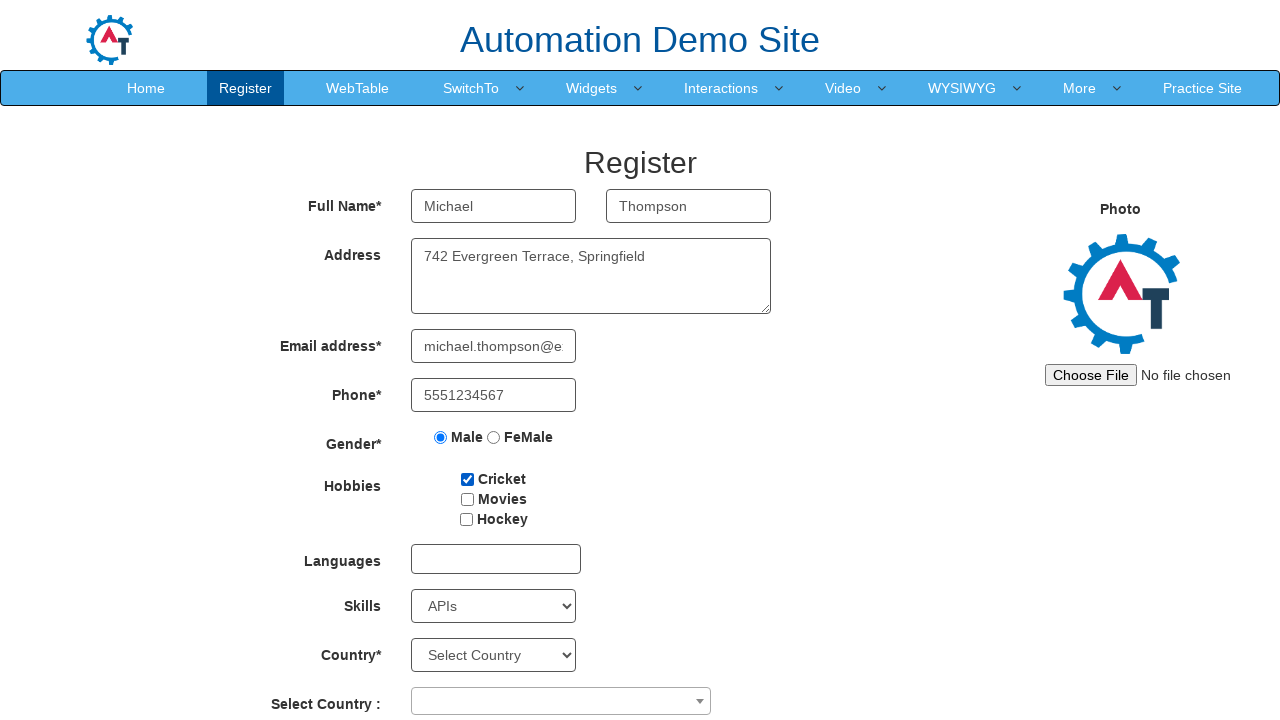

Clicked Password input field at (494, 512) on input[ng-model='Password']
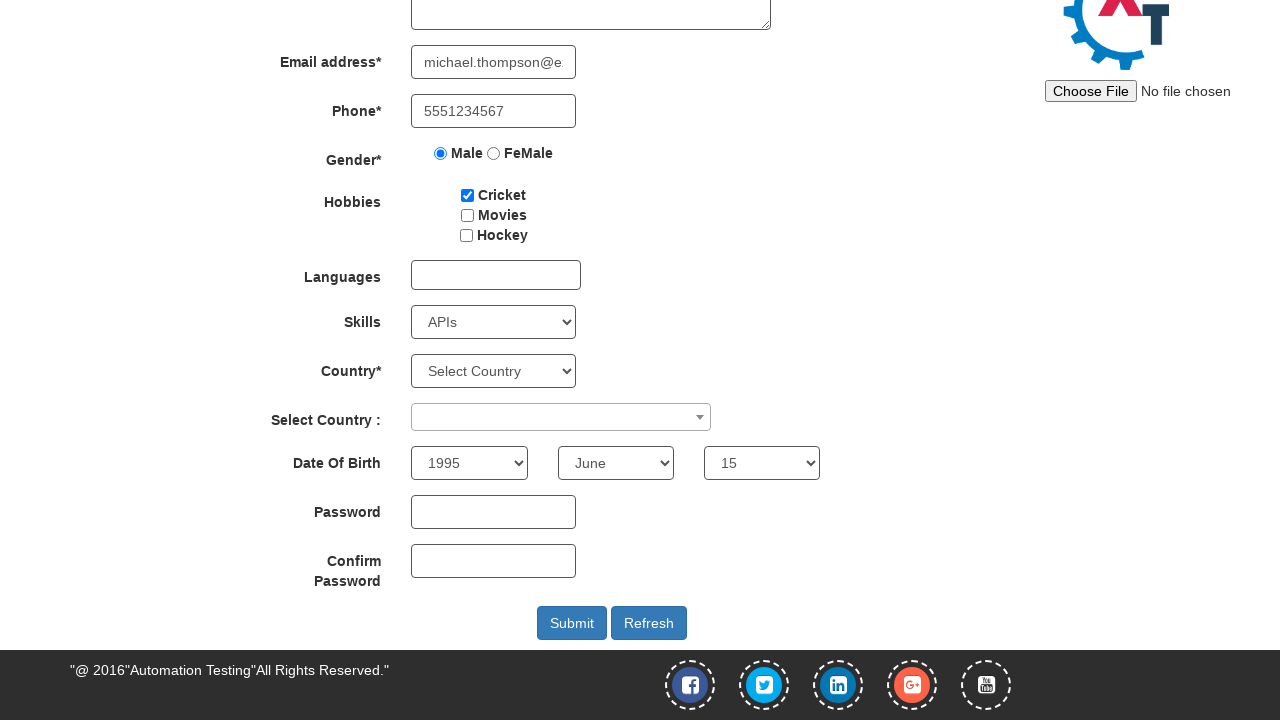

Filled Password field with secure password on input[ng-model='Password']
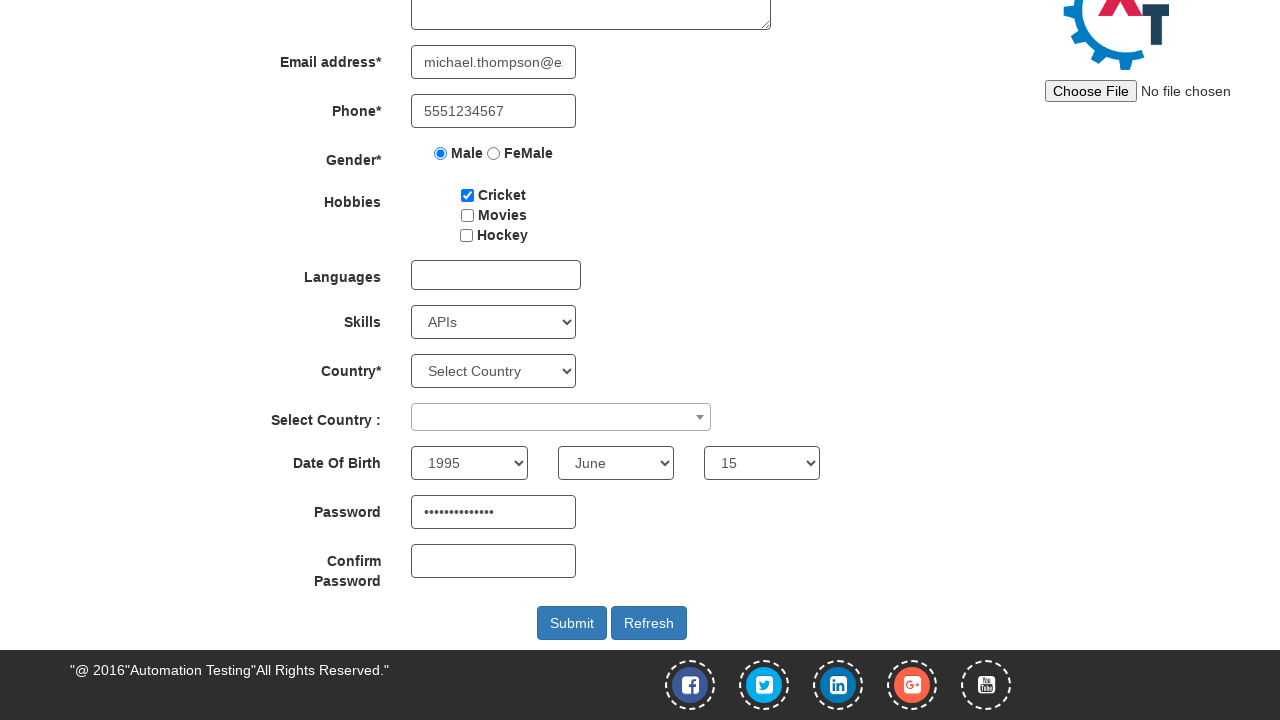

Clicked Confirm Password input field at (494, 561) on input[ng-model='CPassword']
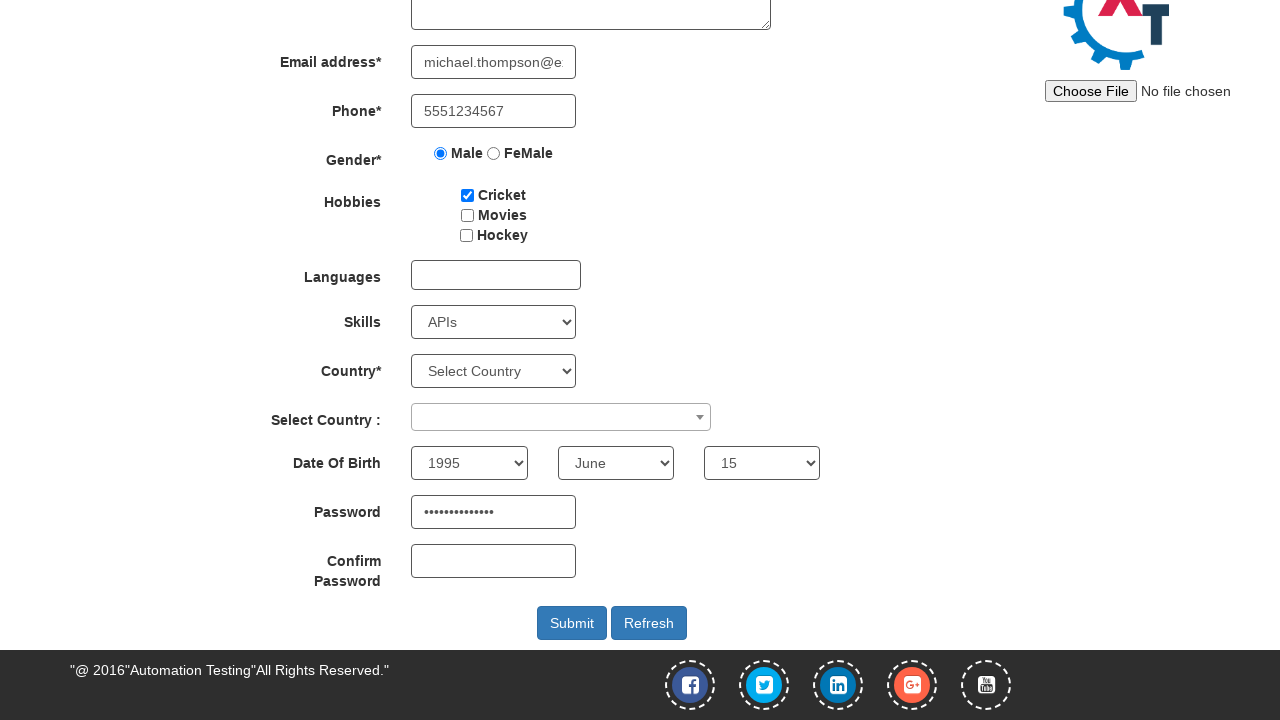

Filled Confirm Password field with matching password on input[ng-model='CPassword']
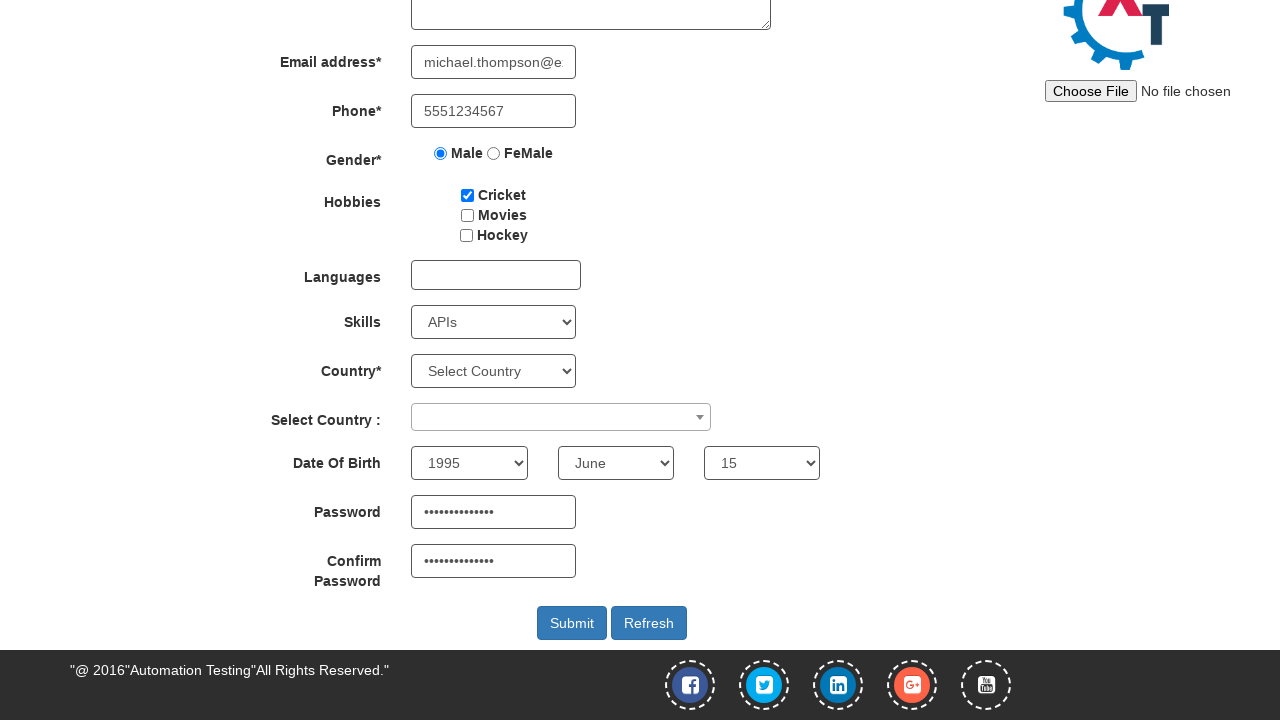

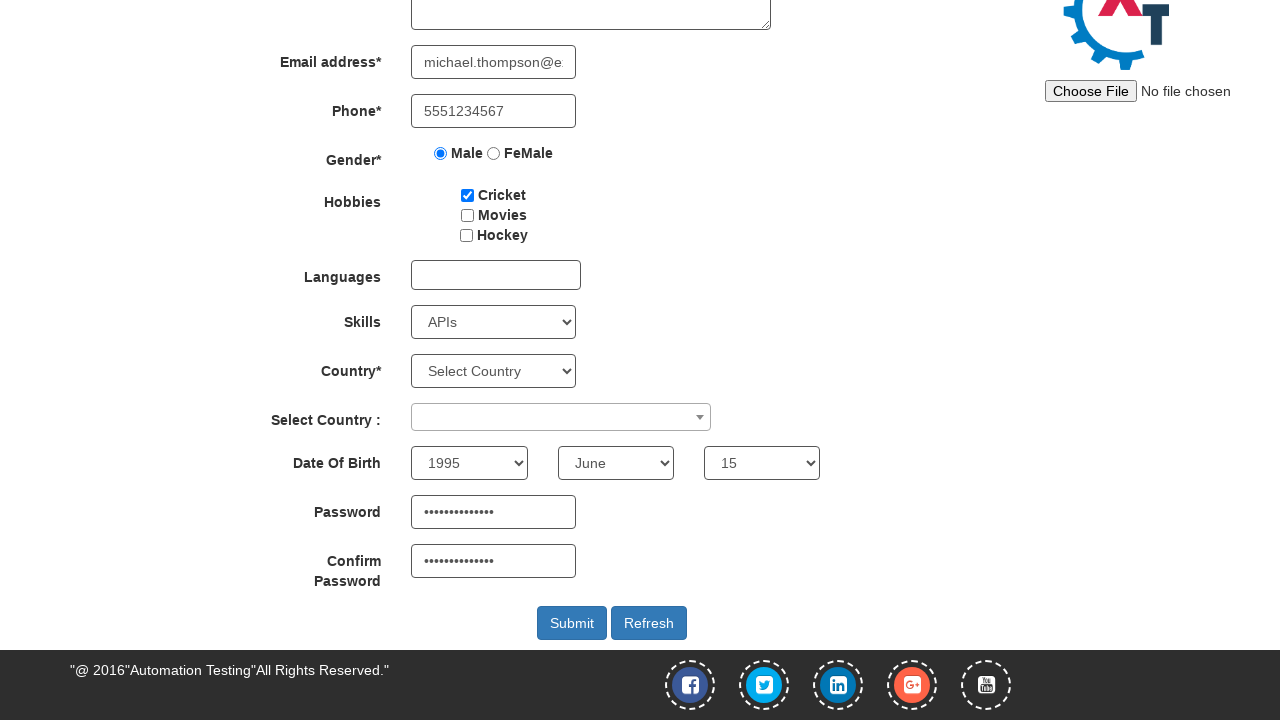